Tests JavaScript confirm alert functionality by clicking a button to trigger a JS confirm dialog, verifying the alert text, and dismissing the alert by clicking cancel.

Starting URL: https://the-internet.herokuapp.com/javascript_alerts

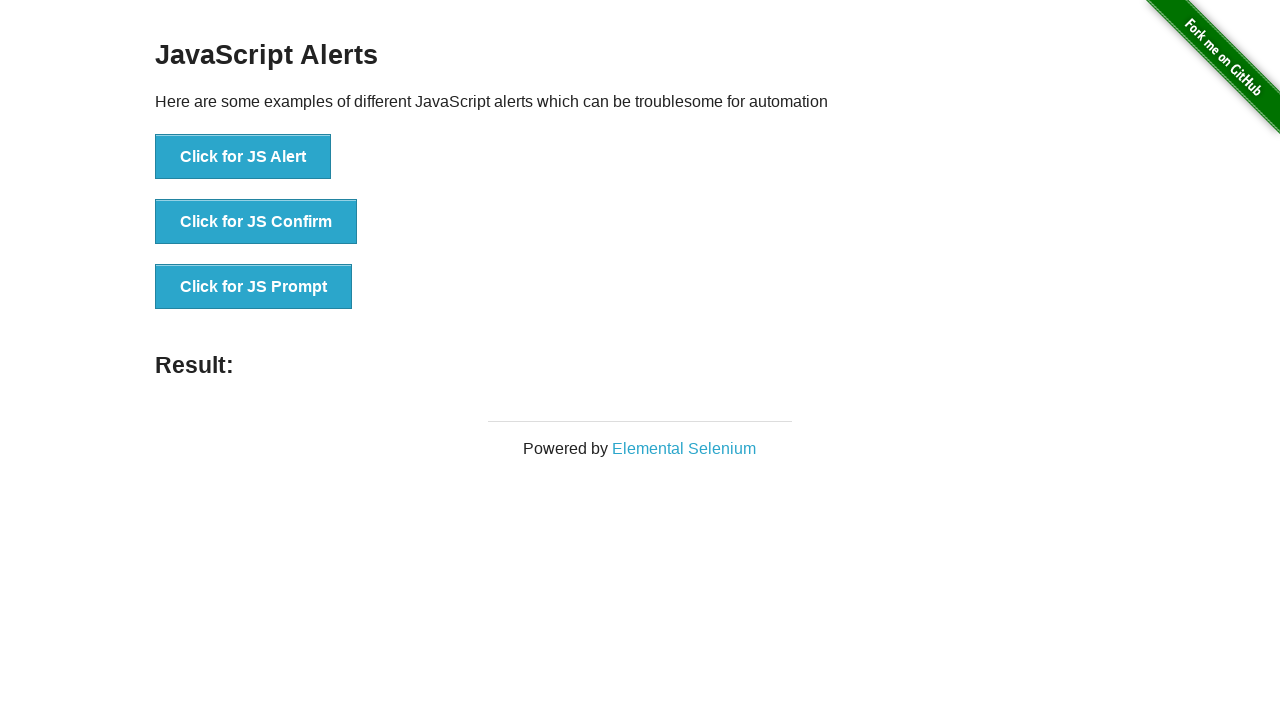

Located the JS Confirm button
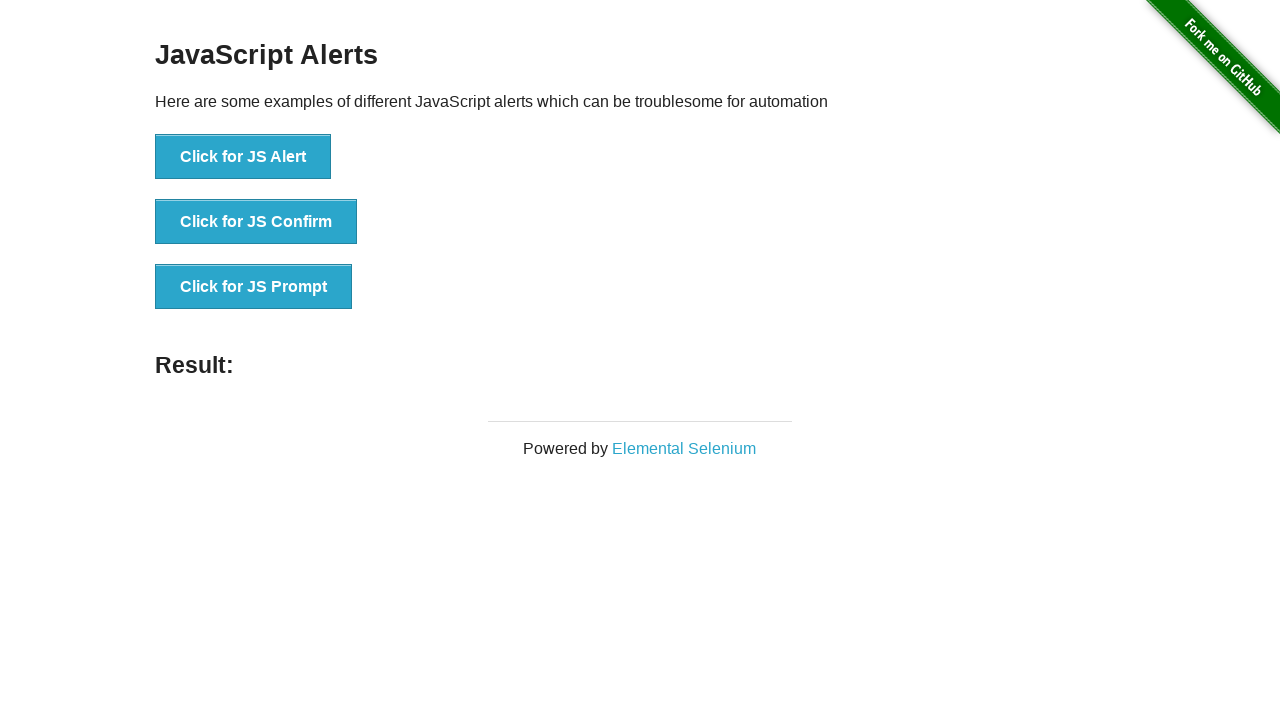

Clicked the JS Confirm button to trigger alert at (256, 222) on xpath=//button[text()='Click for JS Confirm']
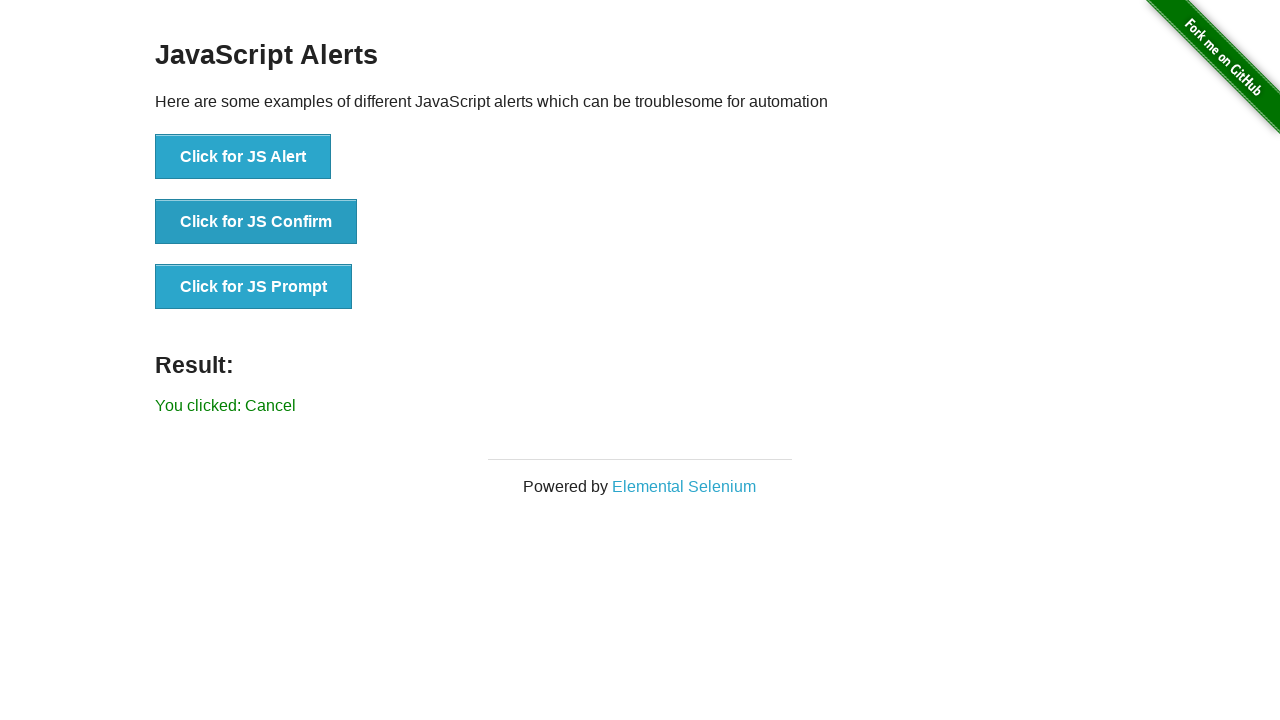

Set up dialog event handler to dismiss confirm alerts
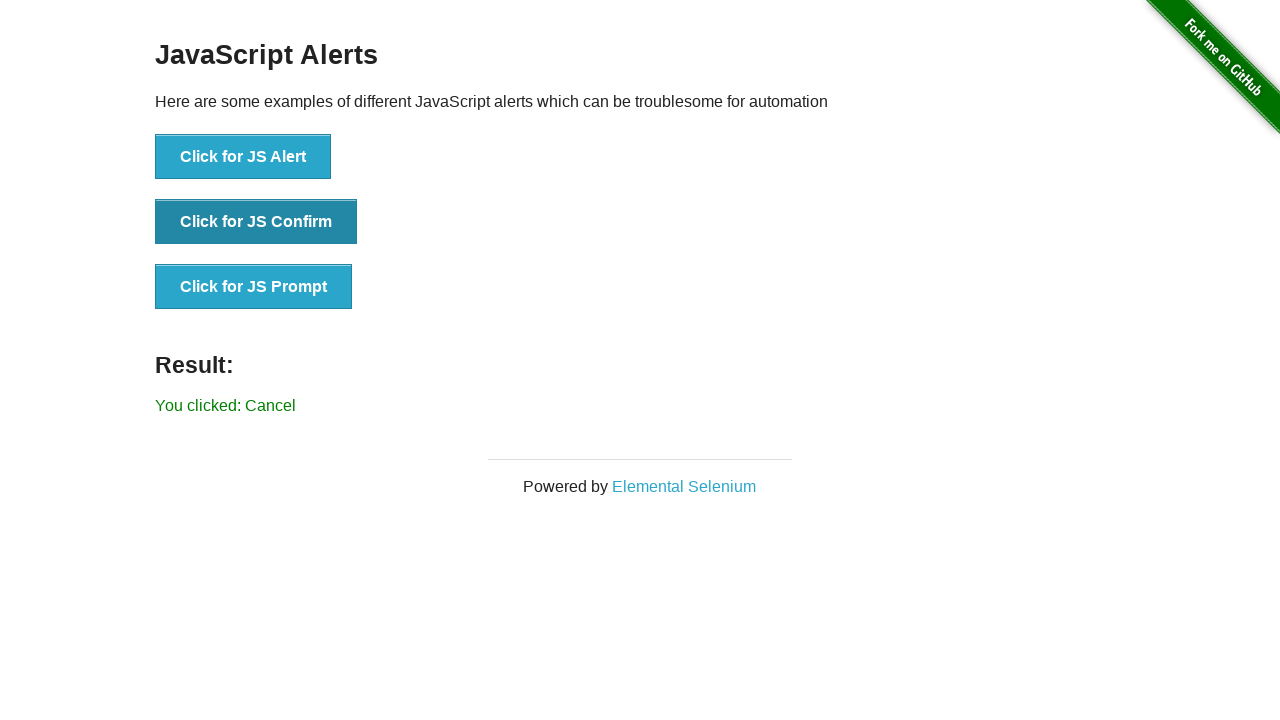

Verified alert message 'I am a JS Confirm' and dismissed the alert at (256, 222) on xpath=//button[text()='Click for JS Confirm']
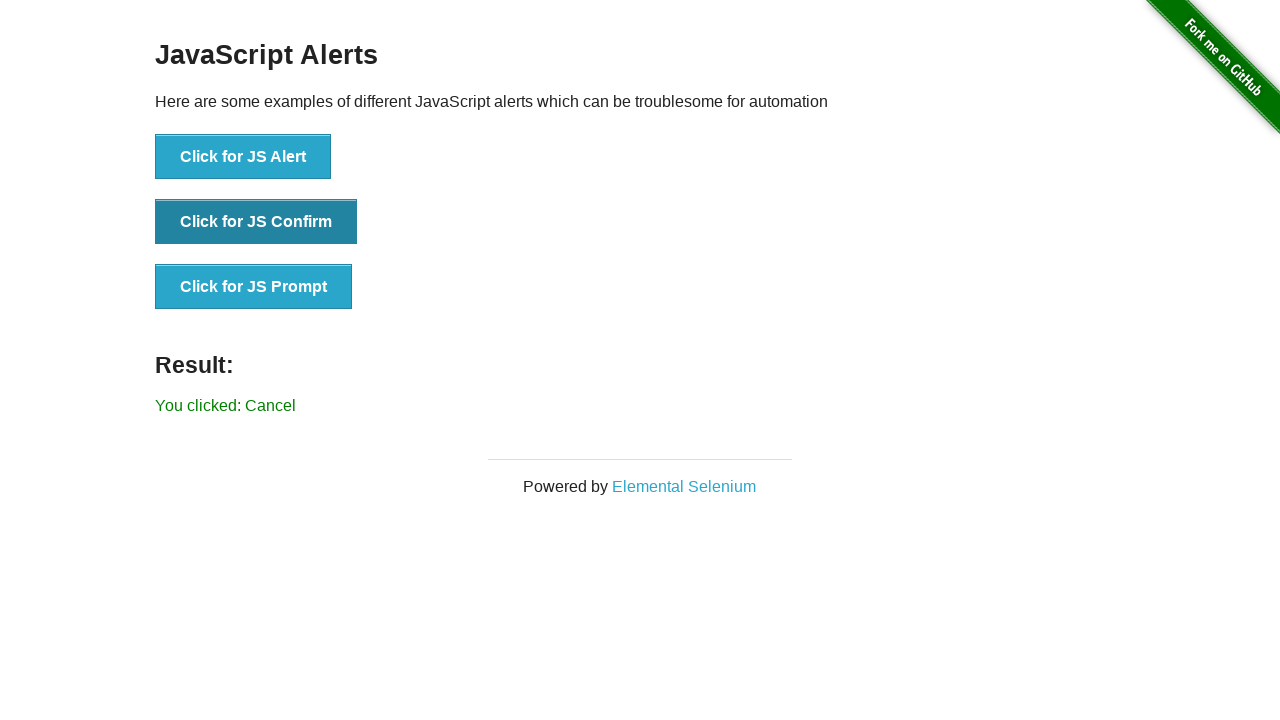

Clicked the JS Confirm button again to trigger dialog with handler active
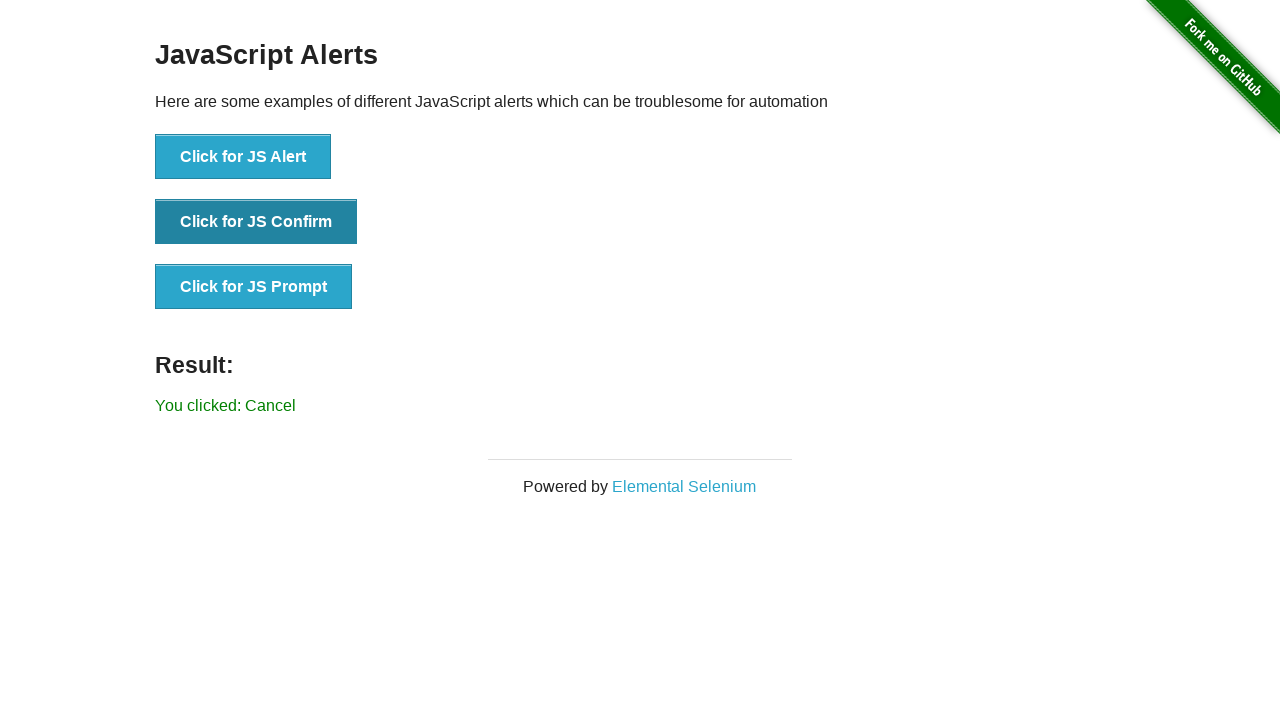

Result text appeared confirming alert was dismissed
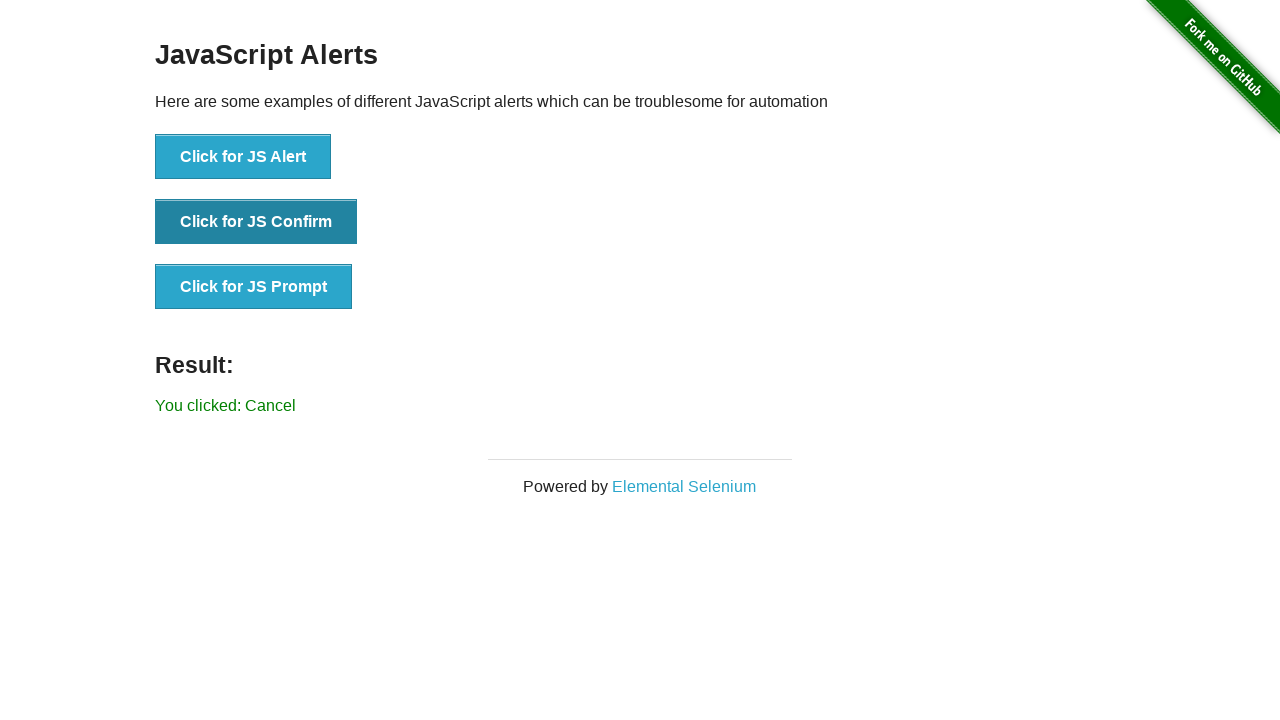

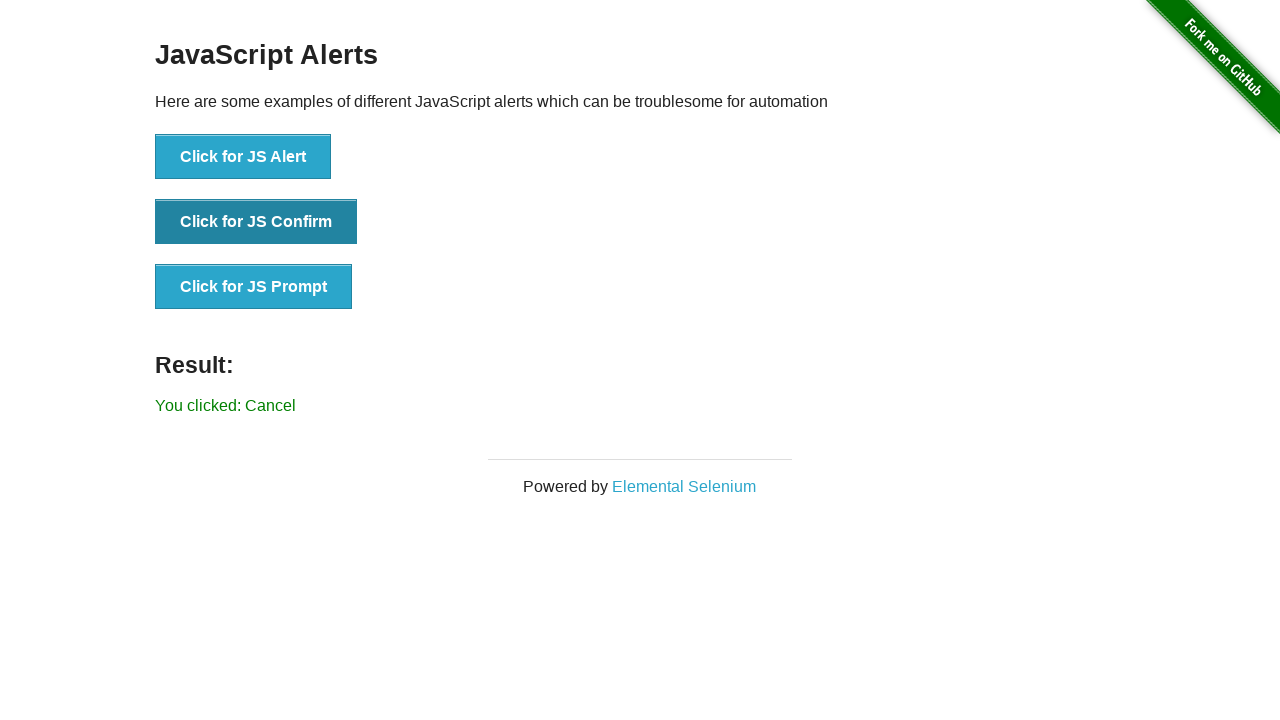